Tests the Text Box form on demoqa.com by navigating to the Elements section, filling out the text box form with name, email, current address, and permanent address, submitting it, and verifying the submitted data is displayed correctly.

Starting URL: https://demoqa.com

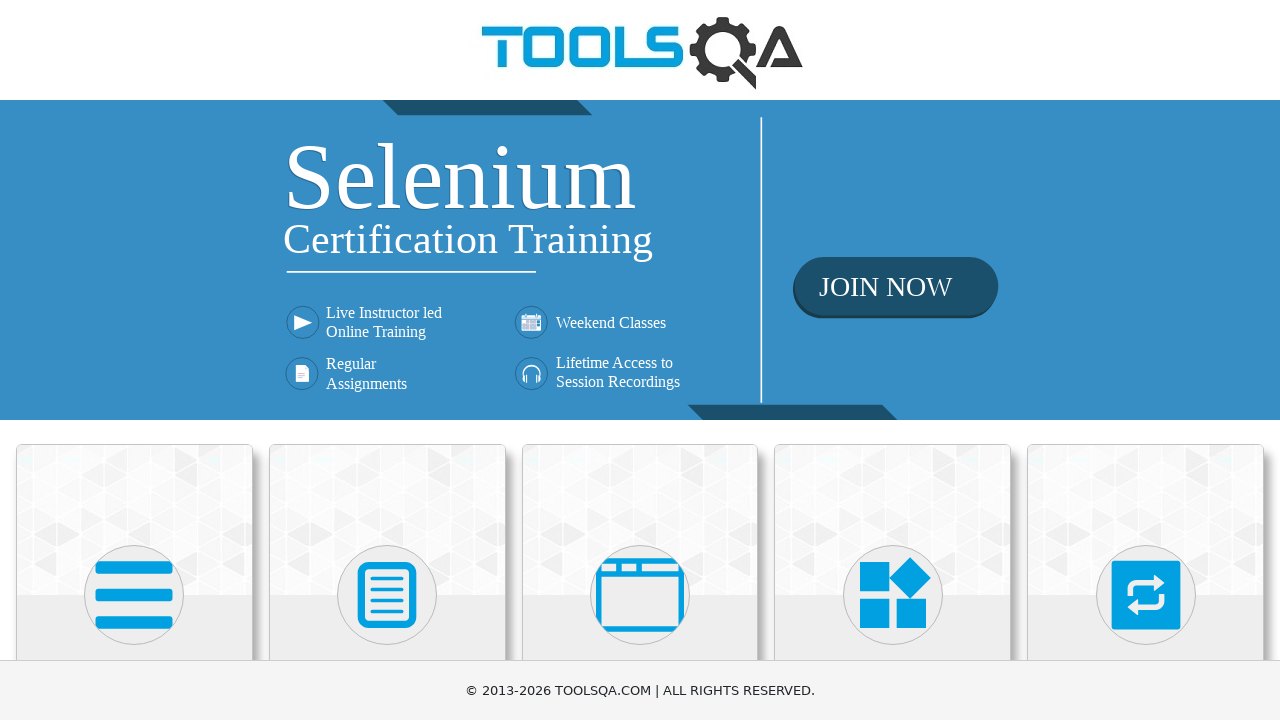

Clicked on Elements card on the homepage at (134, 520) on div.card:has-text('Elements')
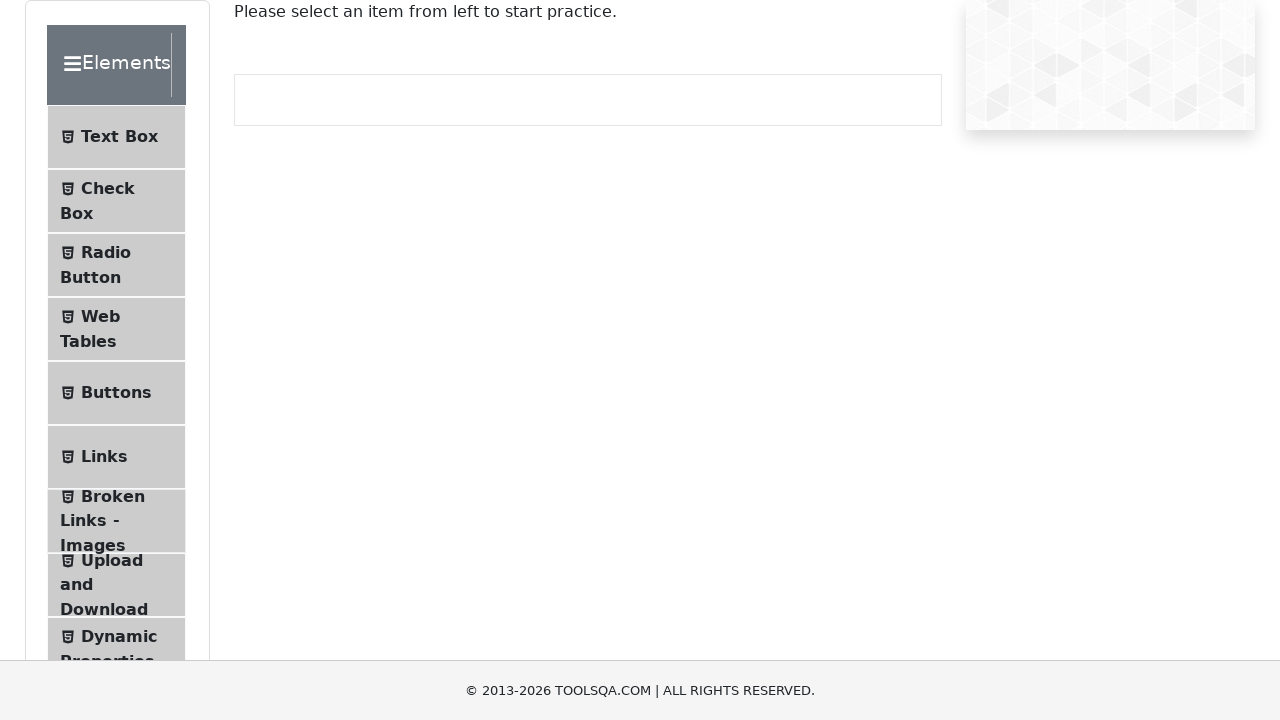

Clicked on Text Box menu item at (119, 137) on span:has-text('Text Box')
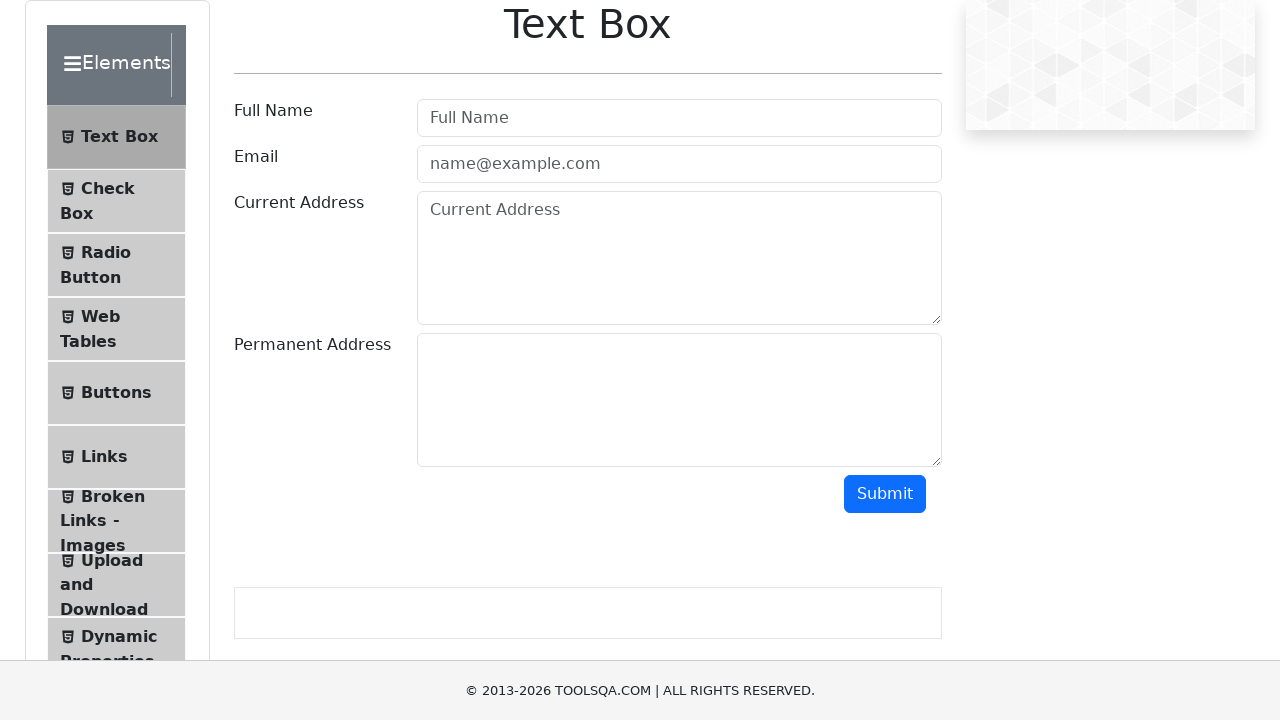

Filled in full name field with 'Juan Garcia' on #userName
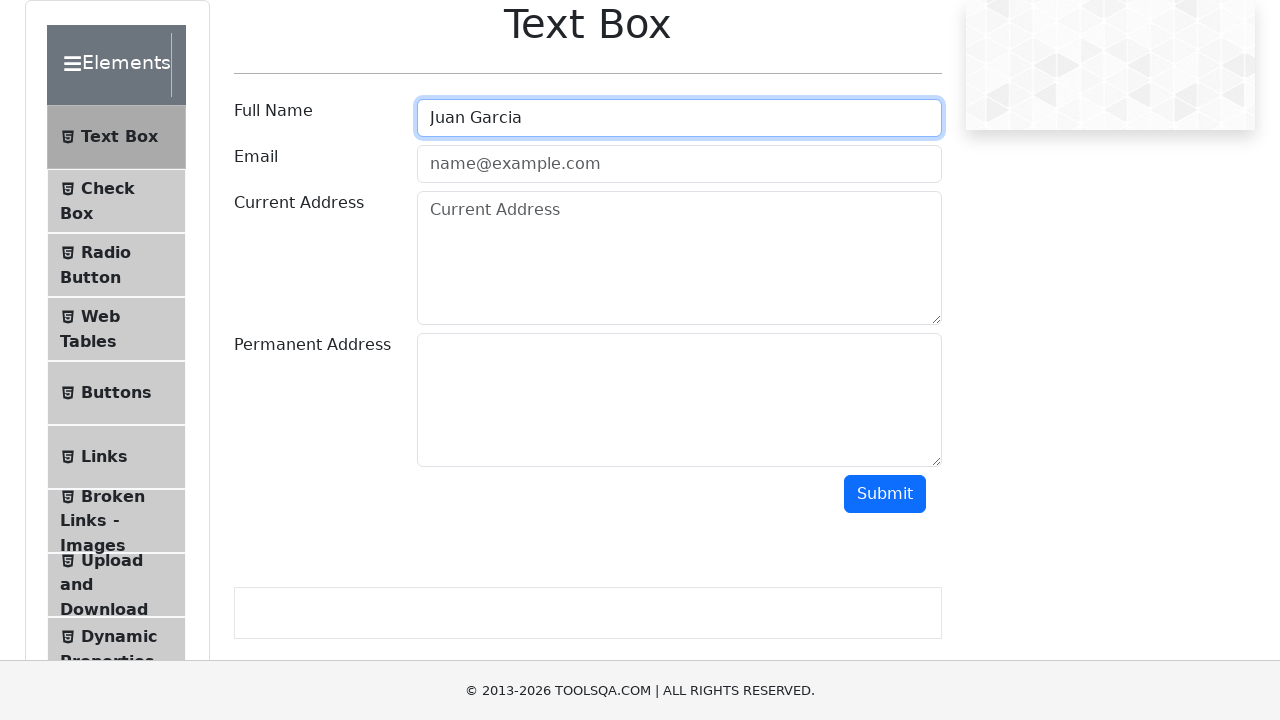

Filled in email field with 'juan.garcia@example.com' on #userEmail
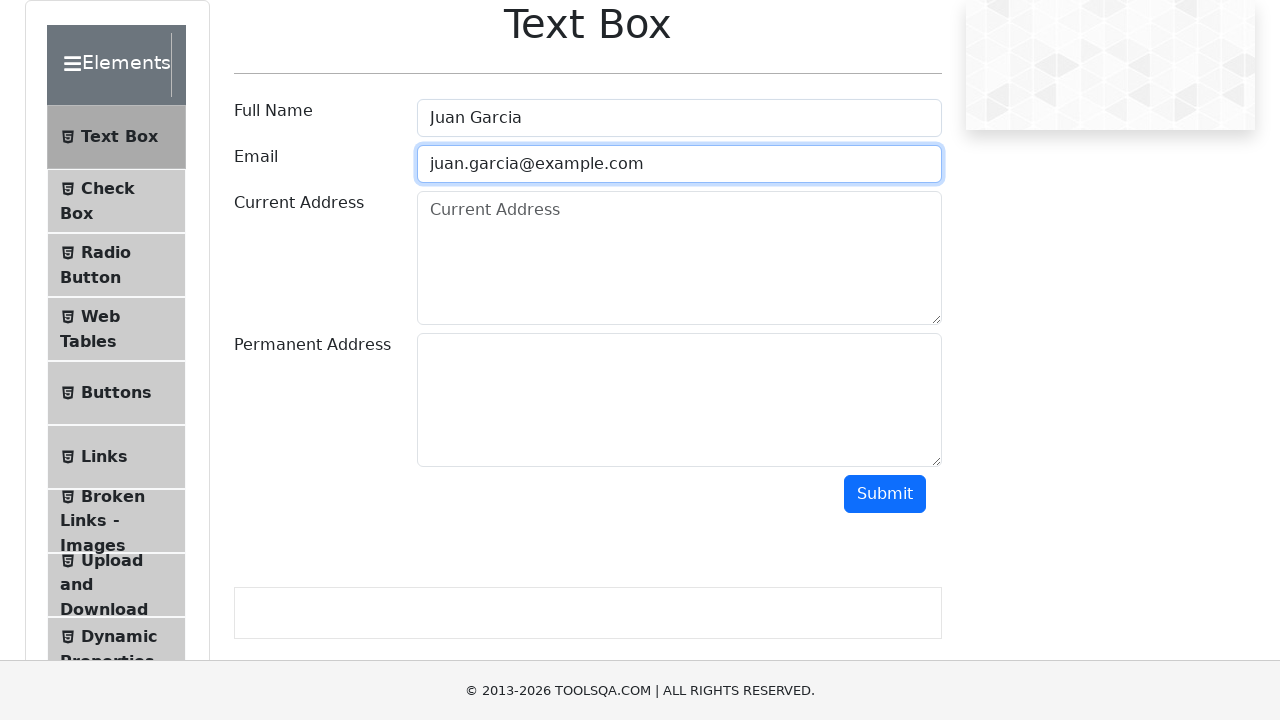

Filled in current address field with '123 Main Street, Madrid, Spain' on #currentAddress
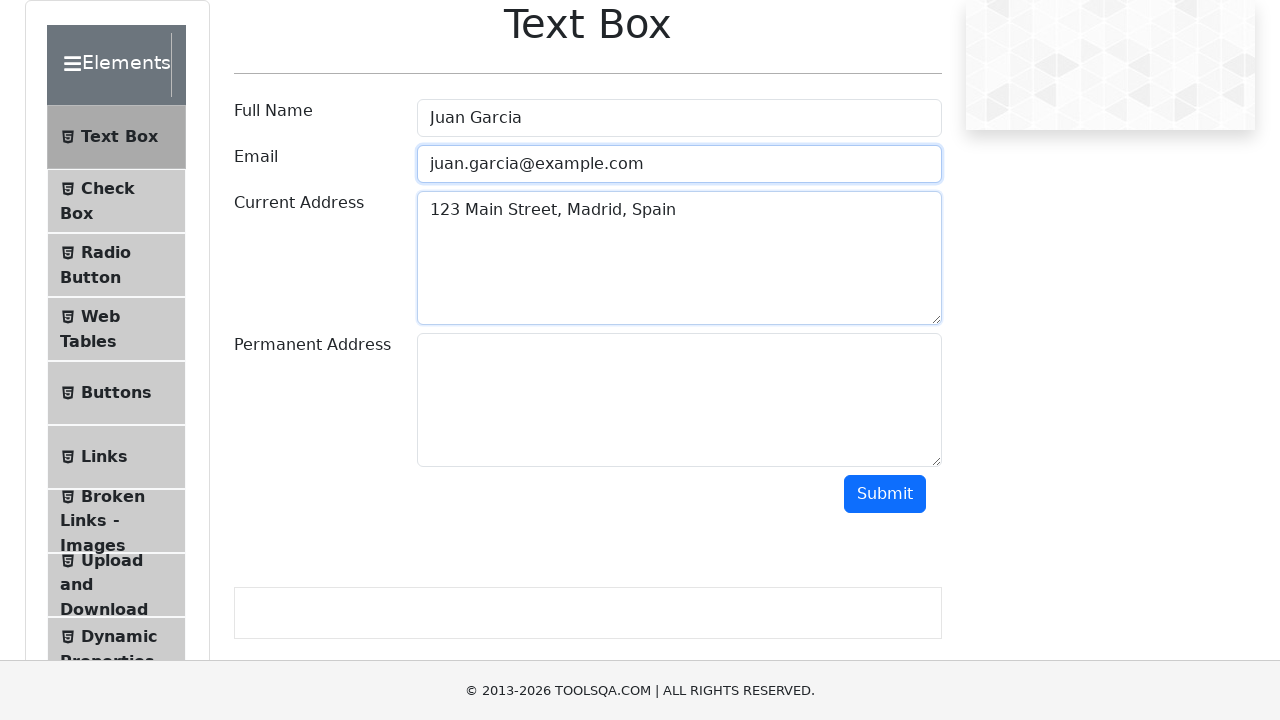

Filled in permanent address field with '456 Oak Avenue, Barcelona, Spain' on #permanentAddress
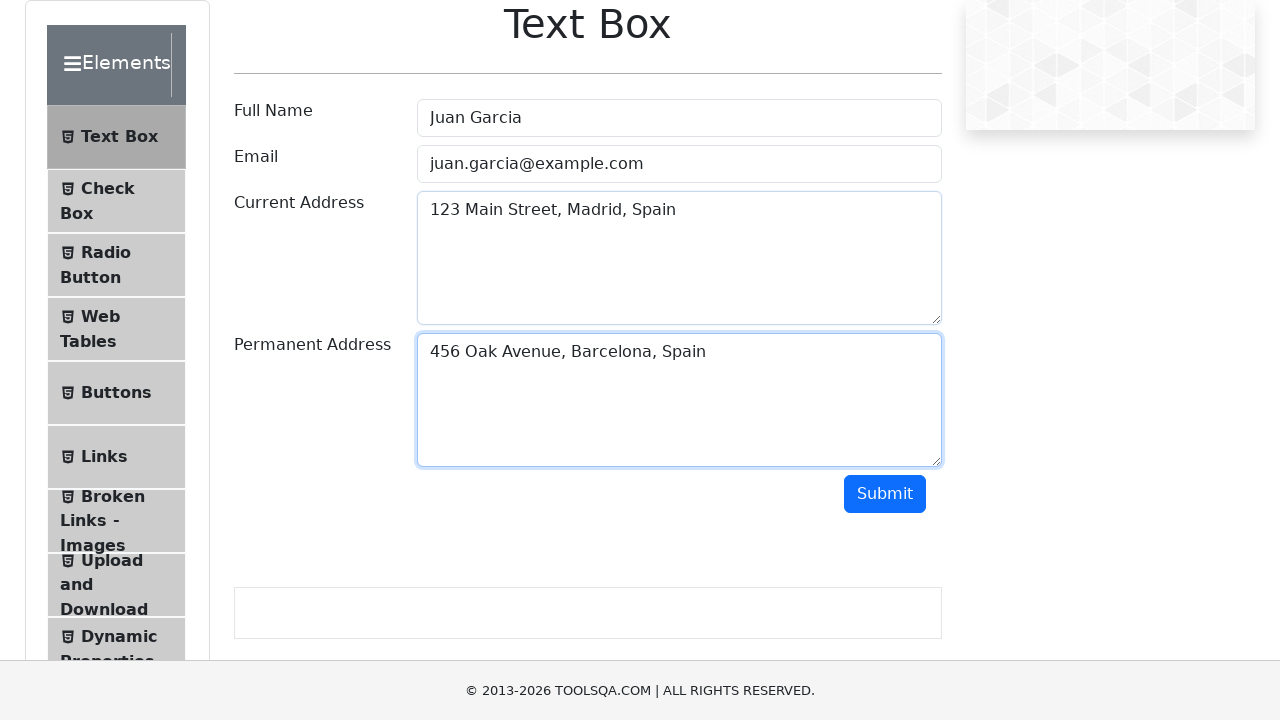

Clicked the Submit button to submit the form at (885, 494) on #submit
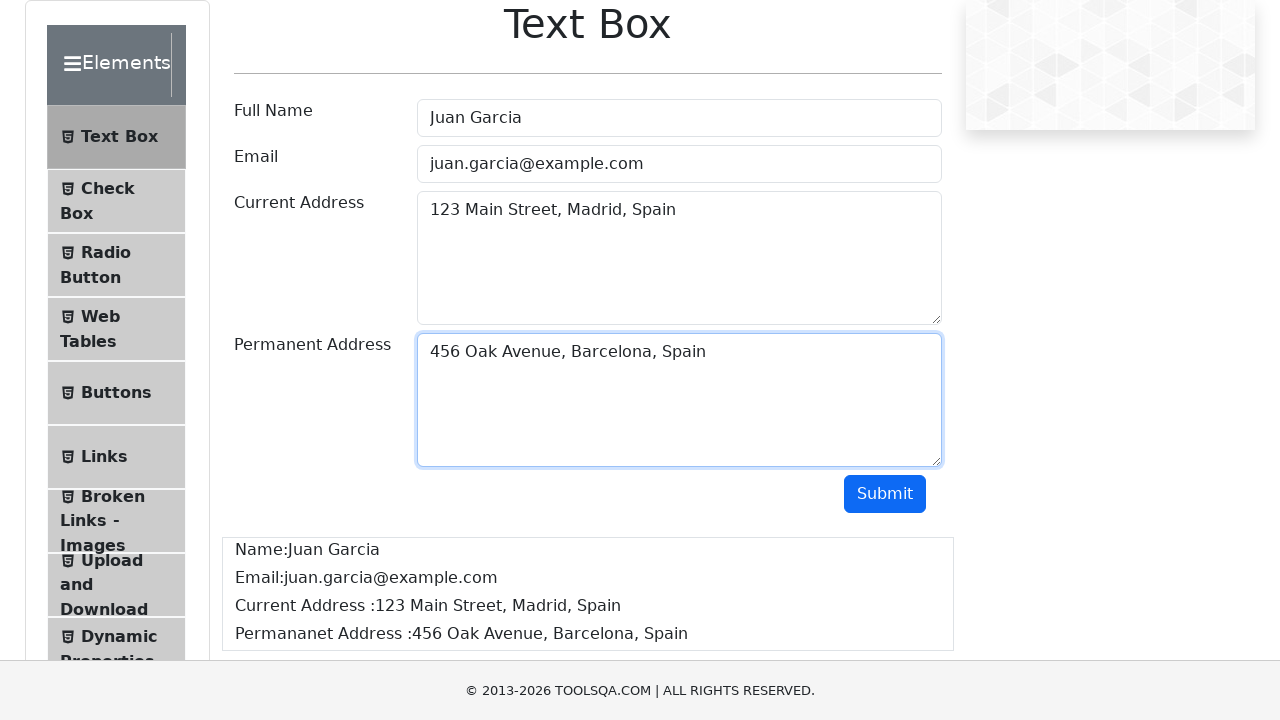

Output section appeared with submitted data
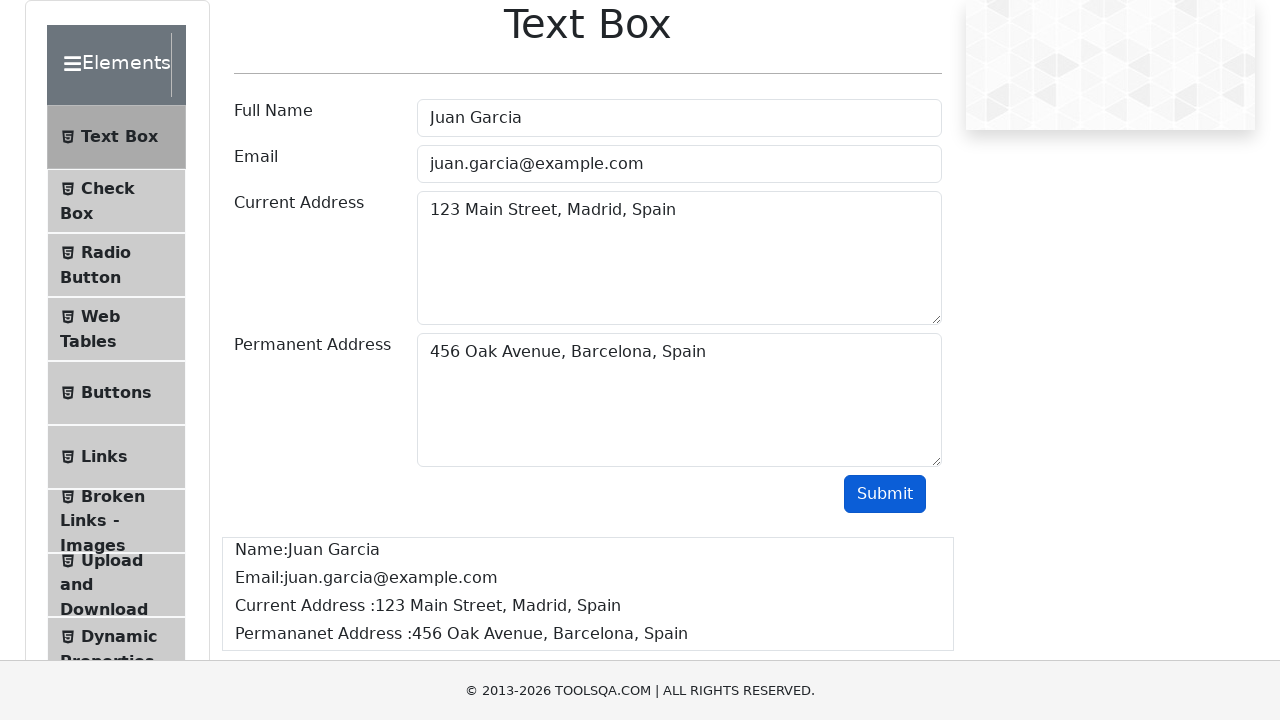

Verified name 'Juan Garcia' is displayed in output
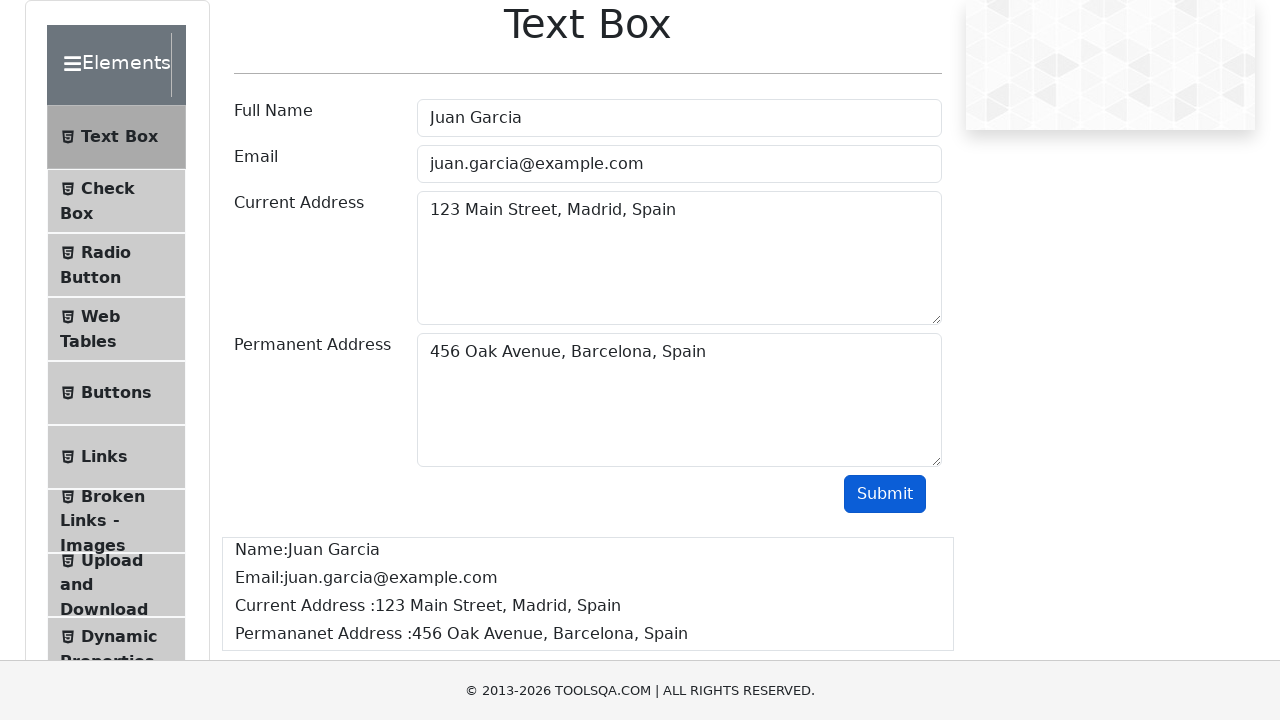

Verified email 'juan.garcia@example.com' is displayed in output
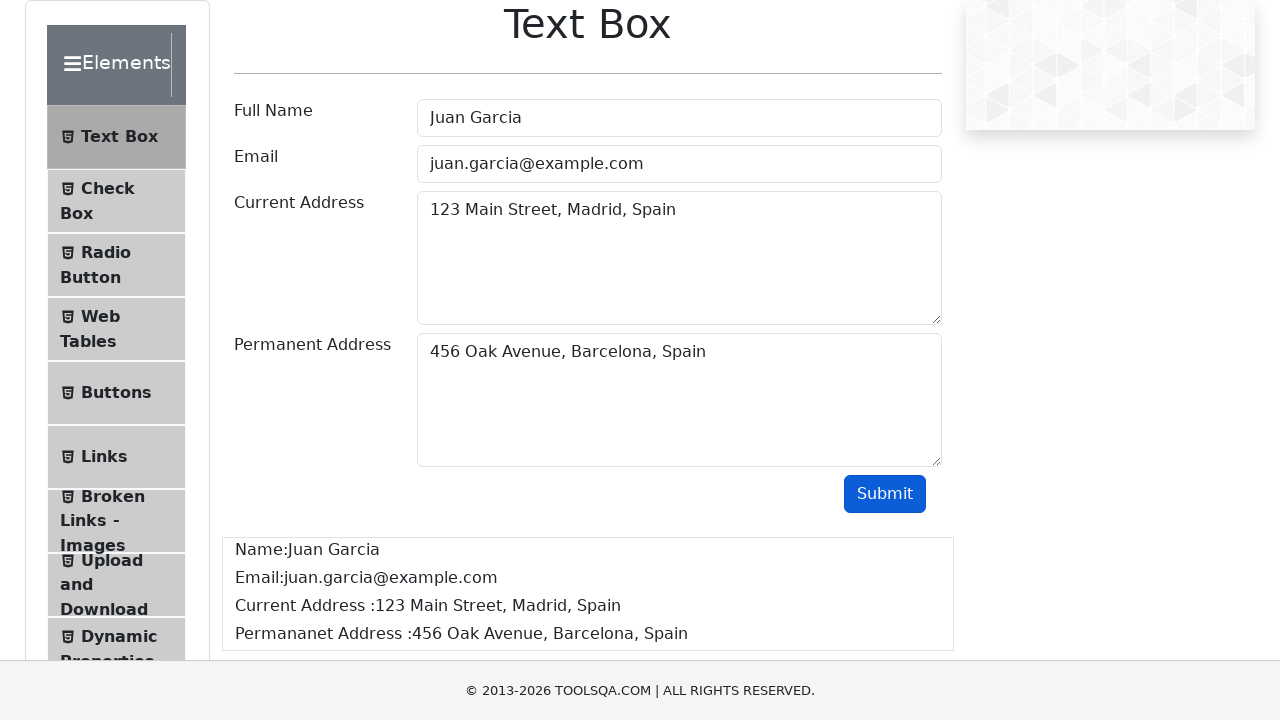

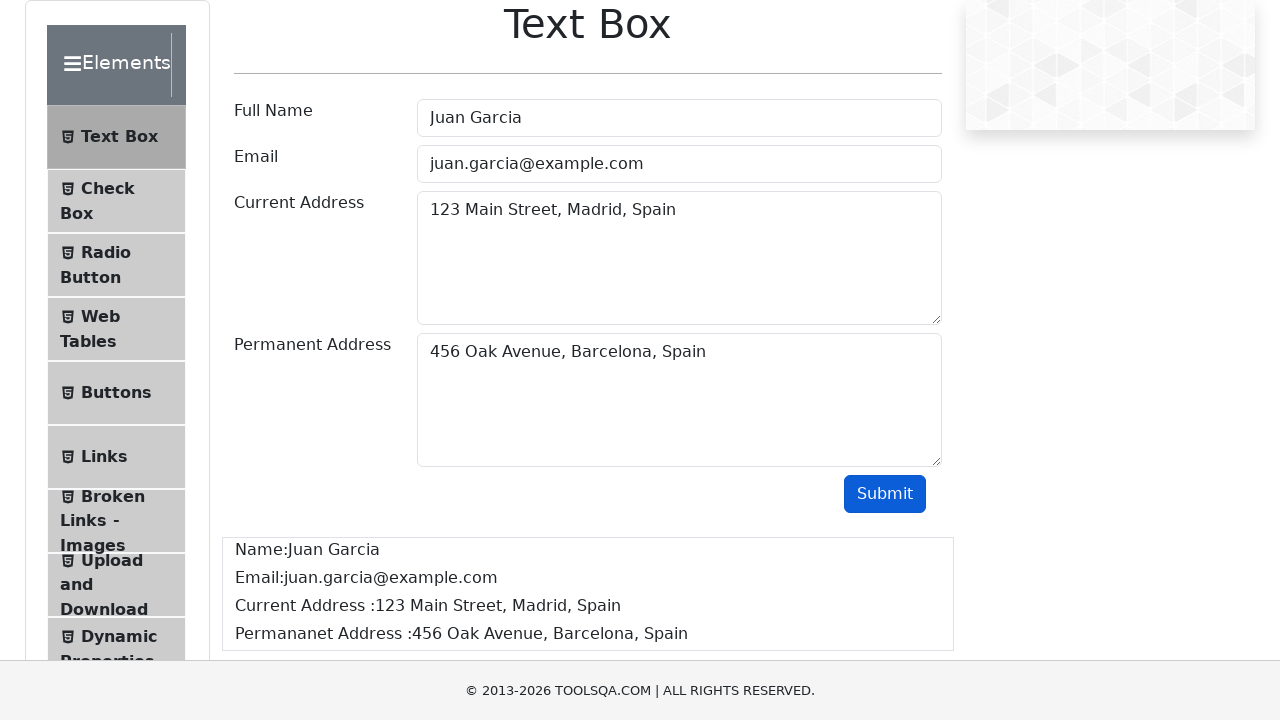